Tests clicking on the header logo on the DemoQA homepage

Starting URL: https://demoqa.com/

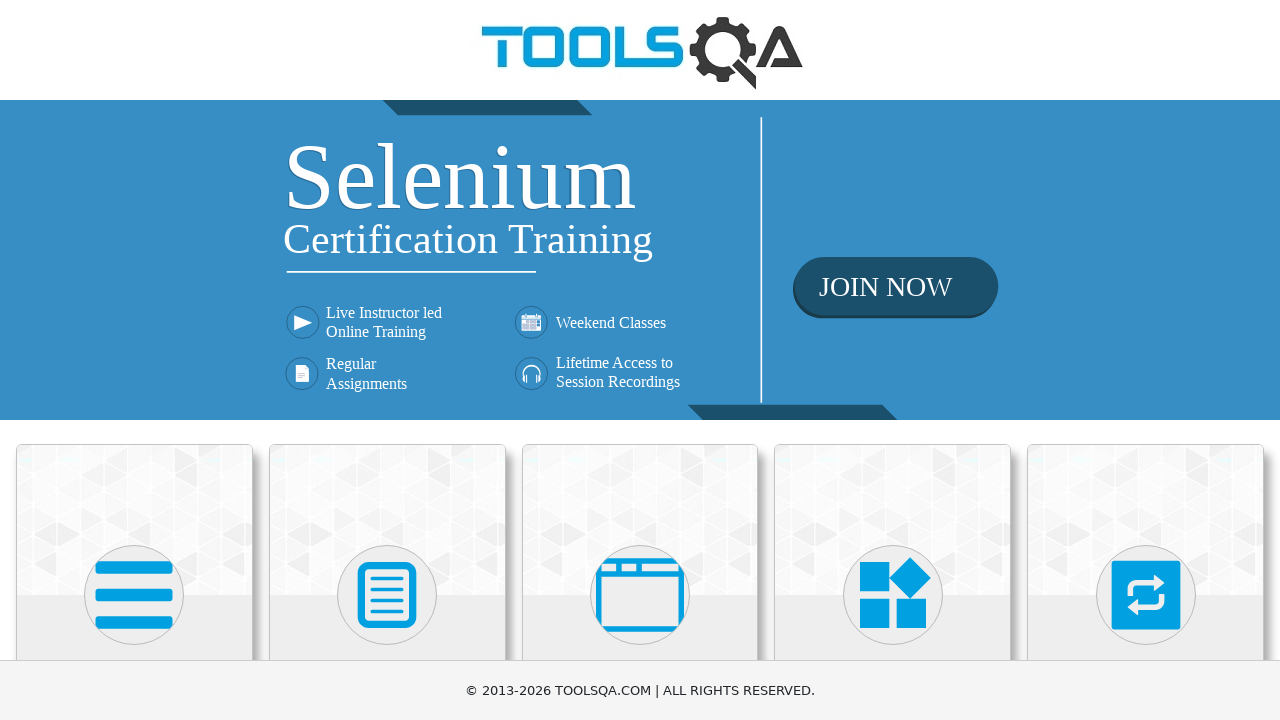

Clicked the header logo on DemoQA homepage at (640, 50) on header img
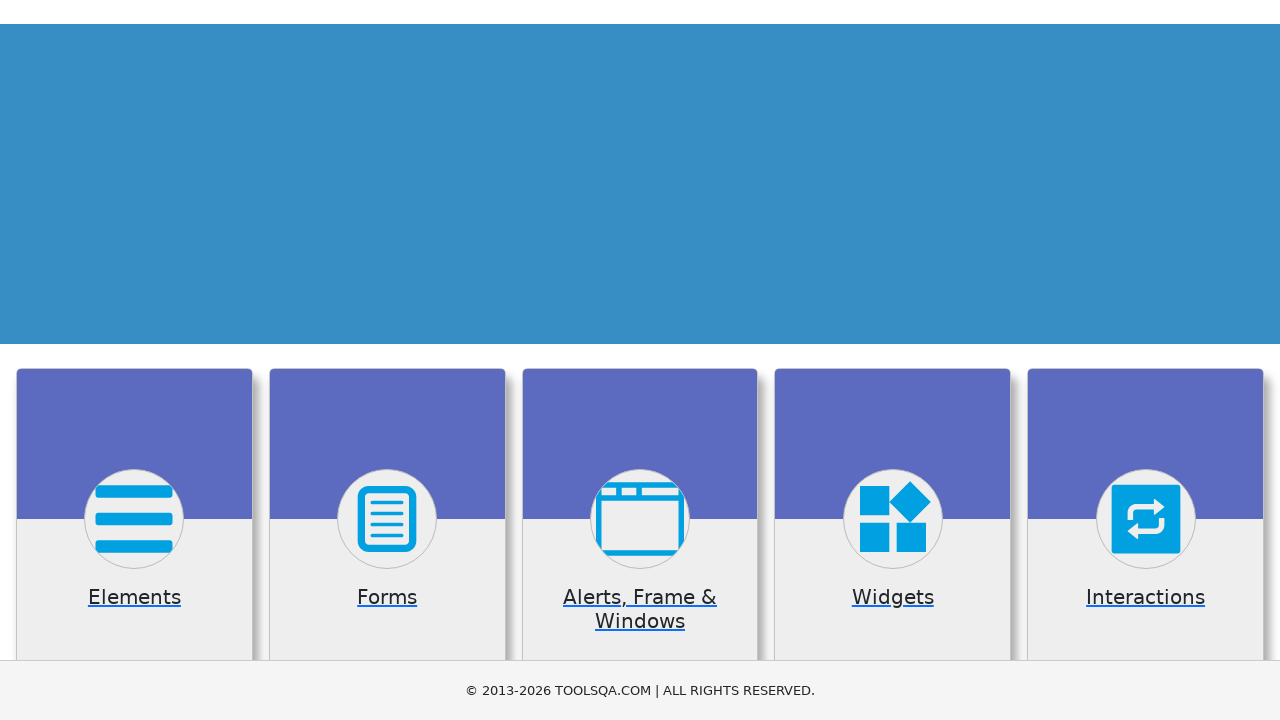

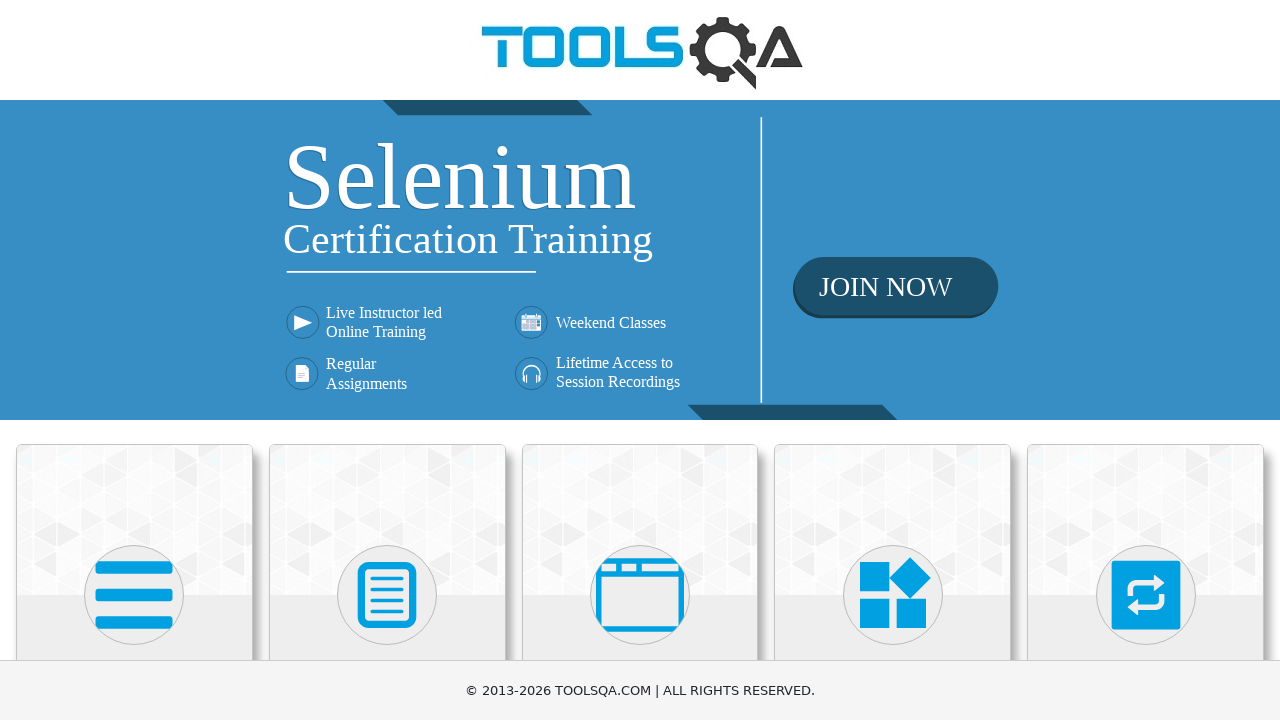